Tests various form elements including checkboxes, dropdowns, autocomplete, visibility toggles, radio buttons, and alert popups

Starting URL: https://rahulshettyacademy.com/AutomationPractice/

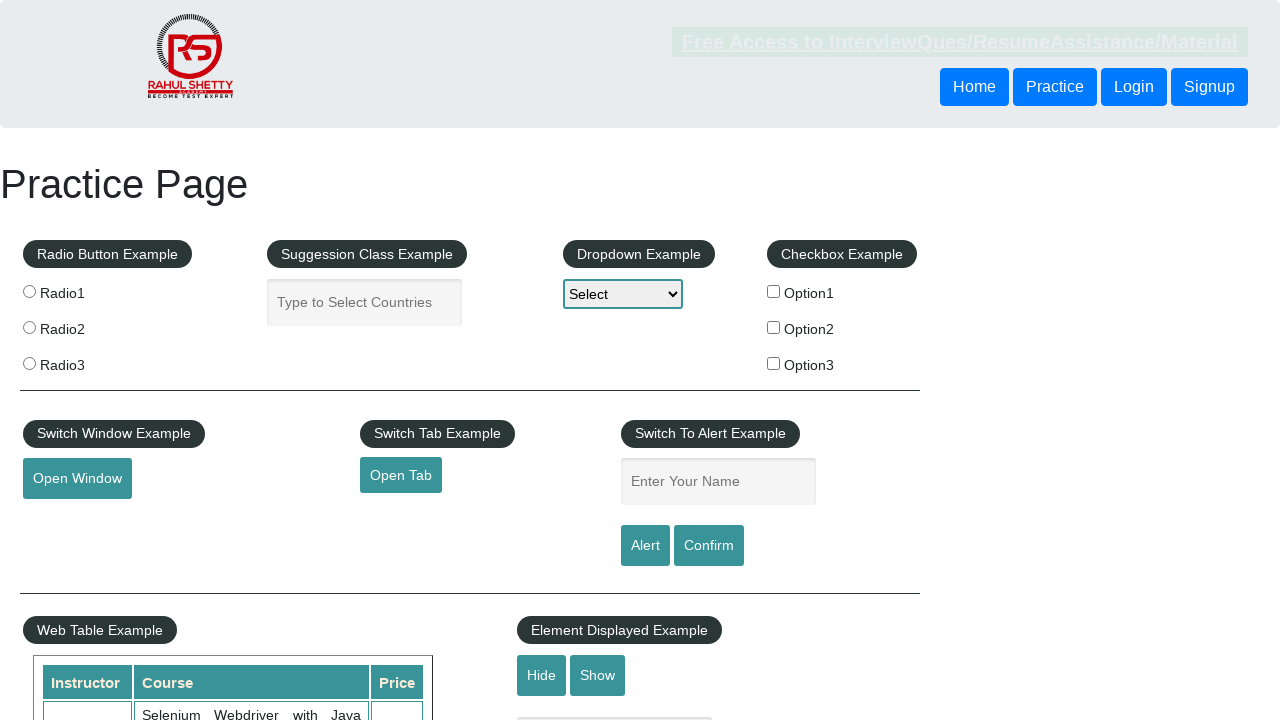

Checked checkbox option 1 at (774, 291) on #checkBoxOption1
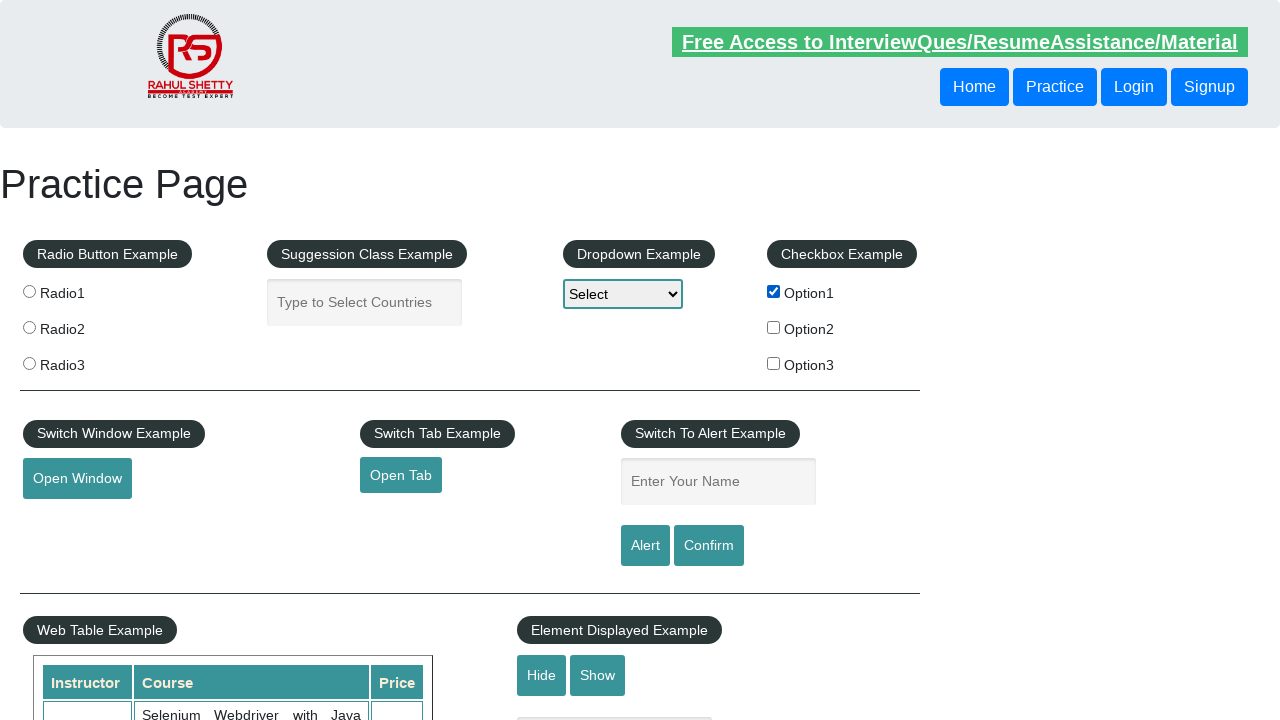

Unchecked checkbox option 1 at (774, 291) on #checkBoxOption1
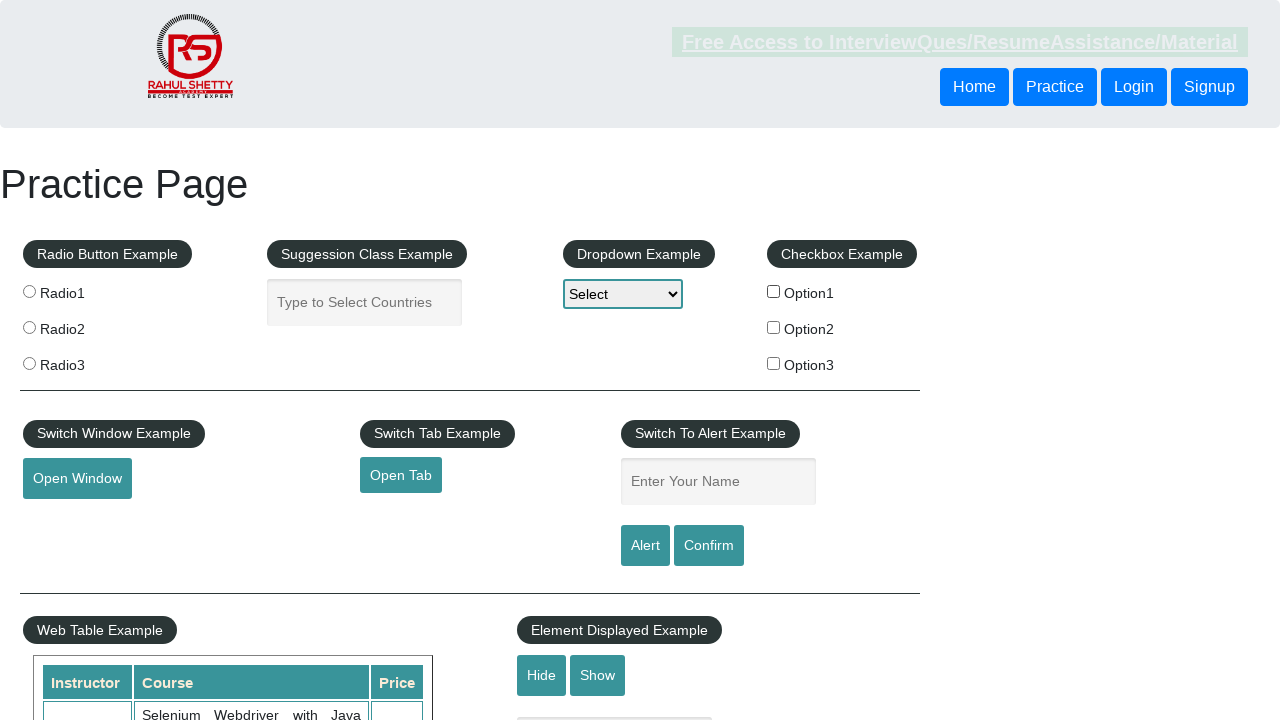

Checked checkbox option 2 at (774, 327) on input[type='checkbox'][value='option2']
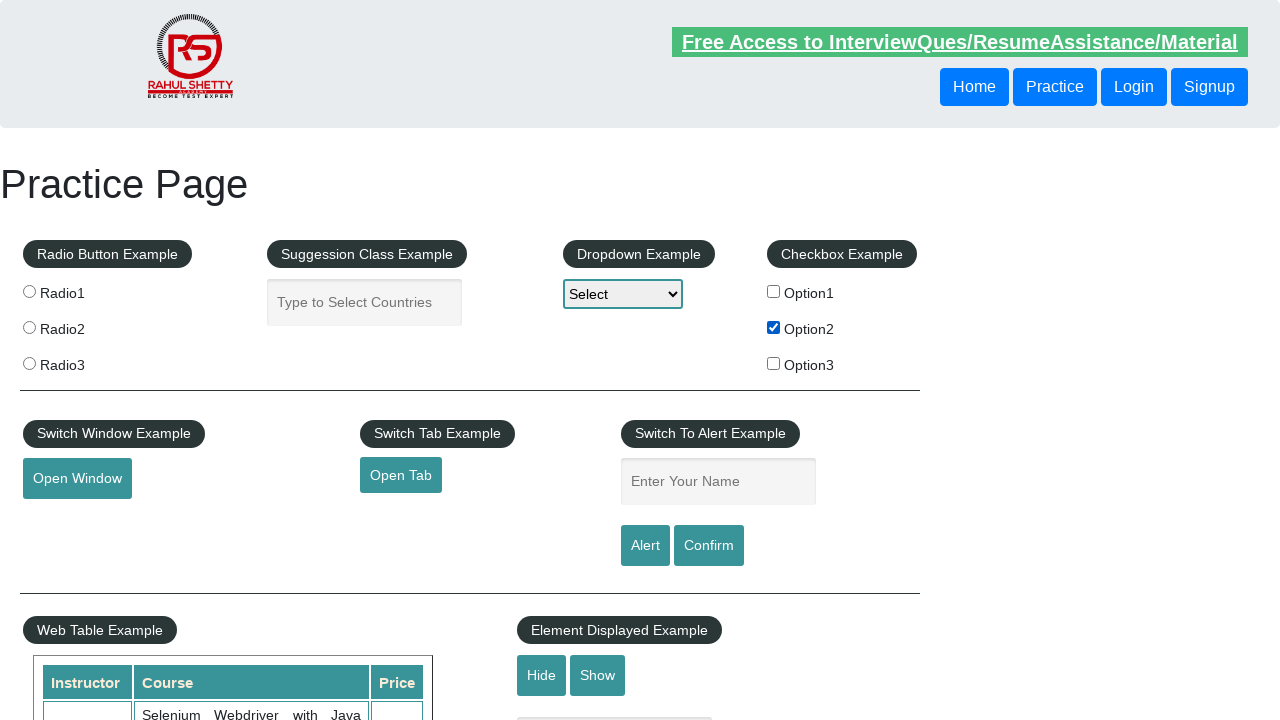

Checked checkbox option 3 at (774, 363) on input[type='checkbox'][value='option3']
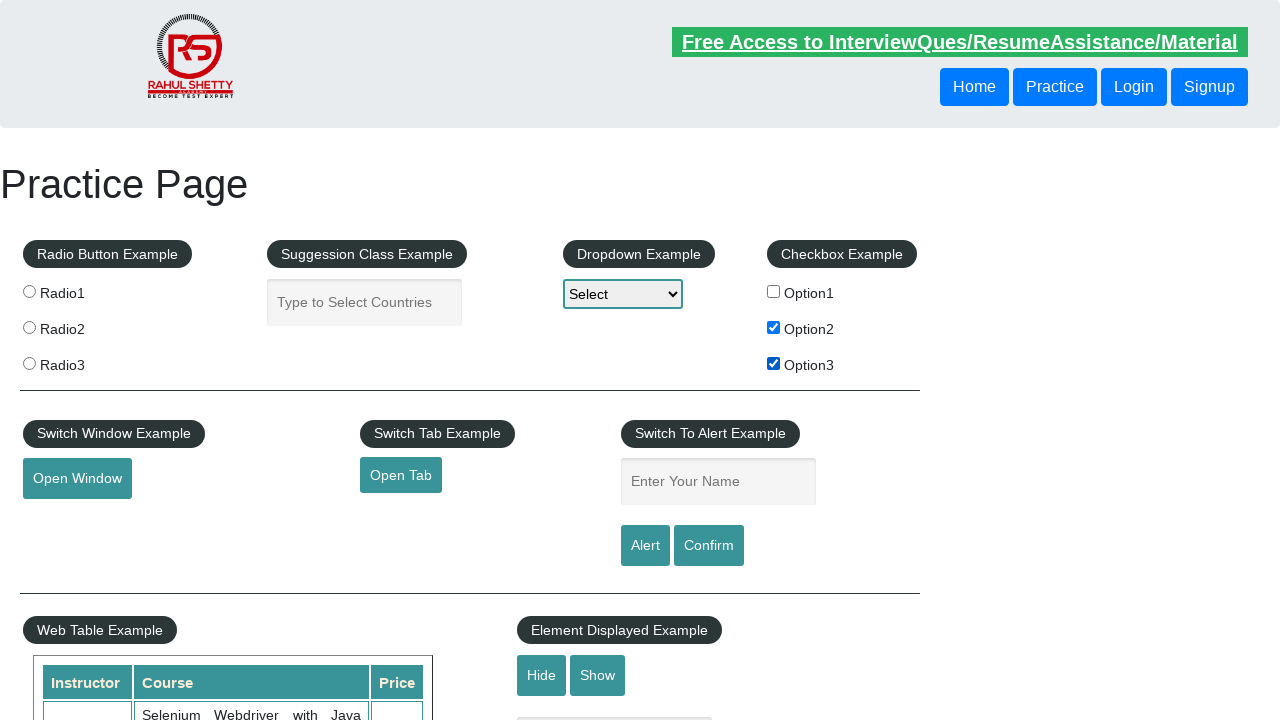

Selected option2 from static dropdown on select
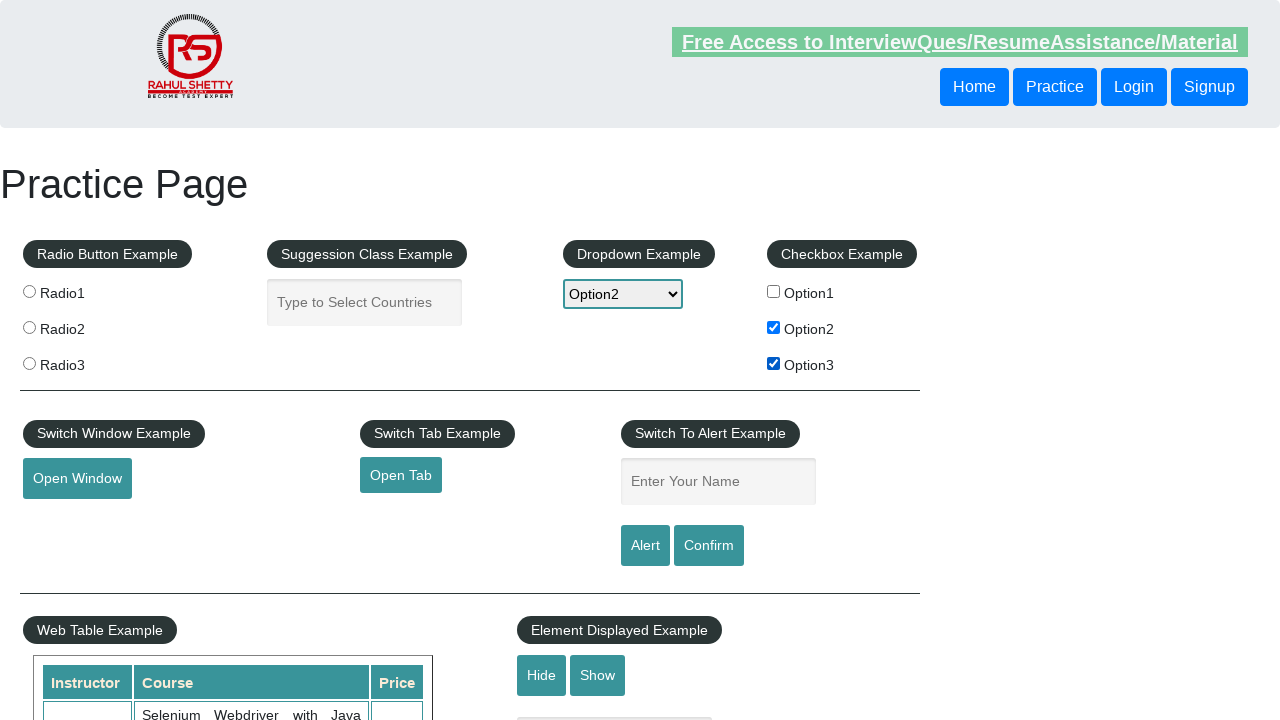

Filled autocomplete field with 'Bangl' on #autocomplete
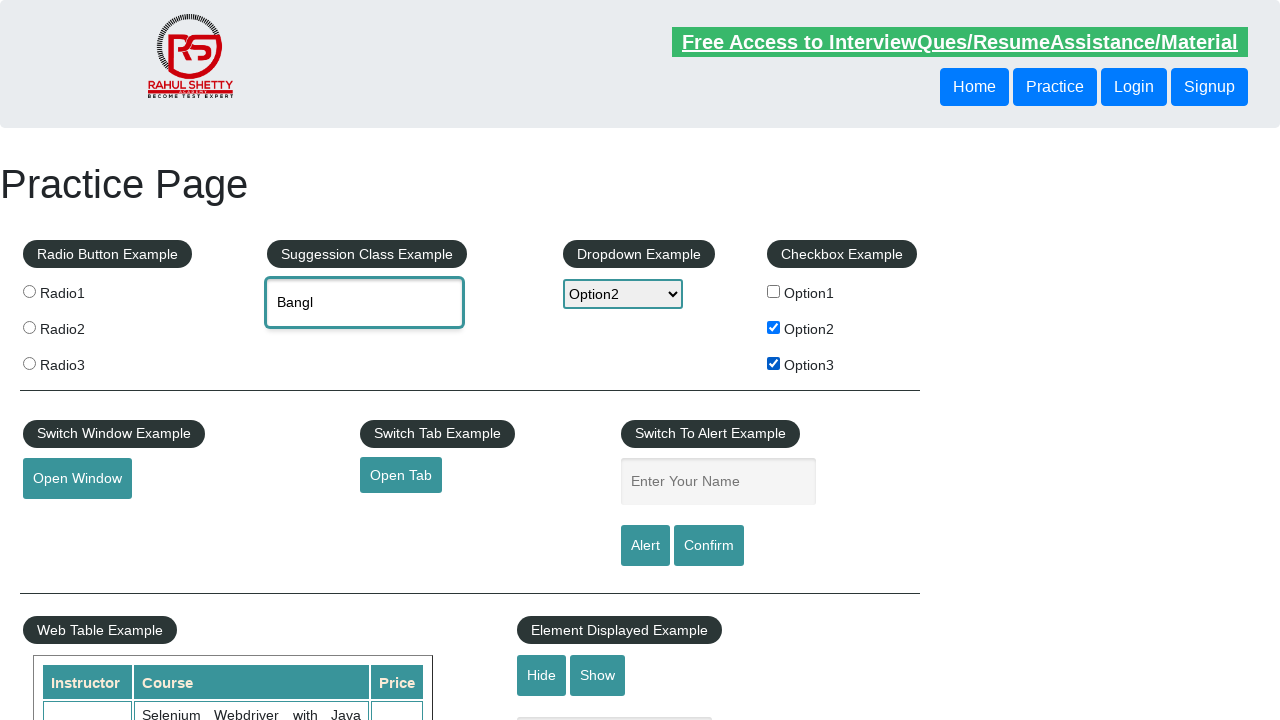

Autocomplete dropdown items loaded
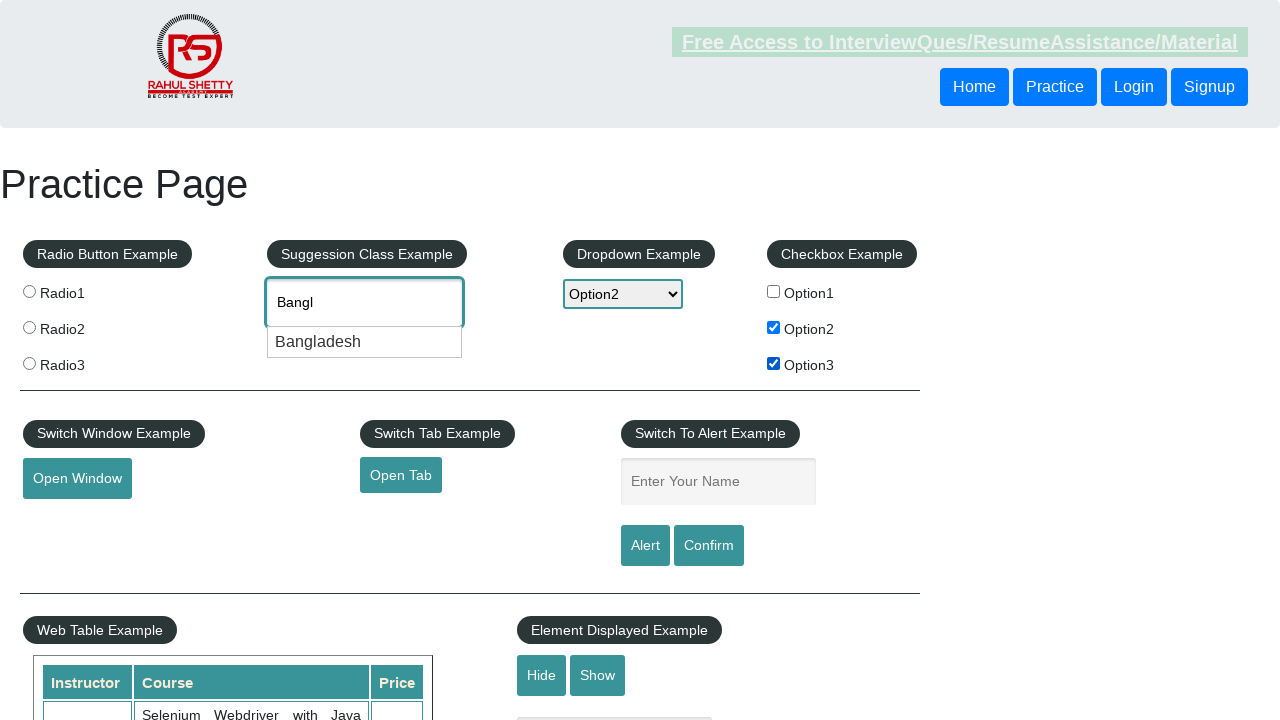

Selected 'Bang' option from autocomplete dropdown at (365, 342) on .ui-menu-item div >> nth=0
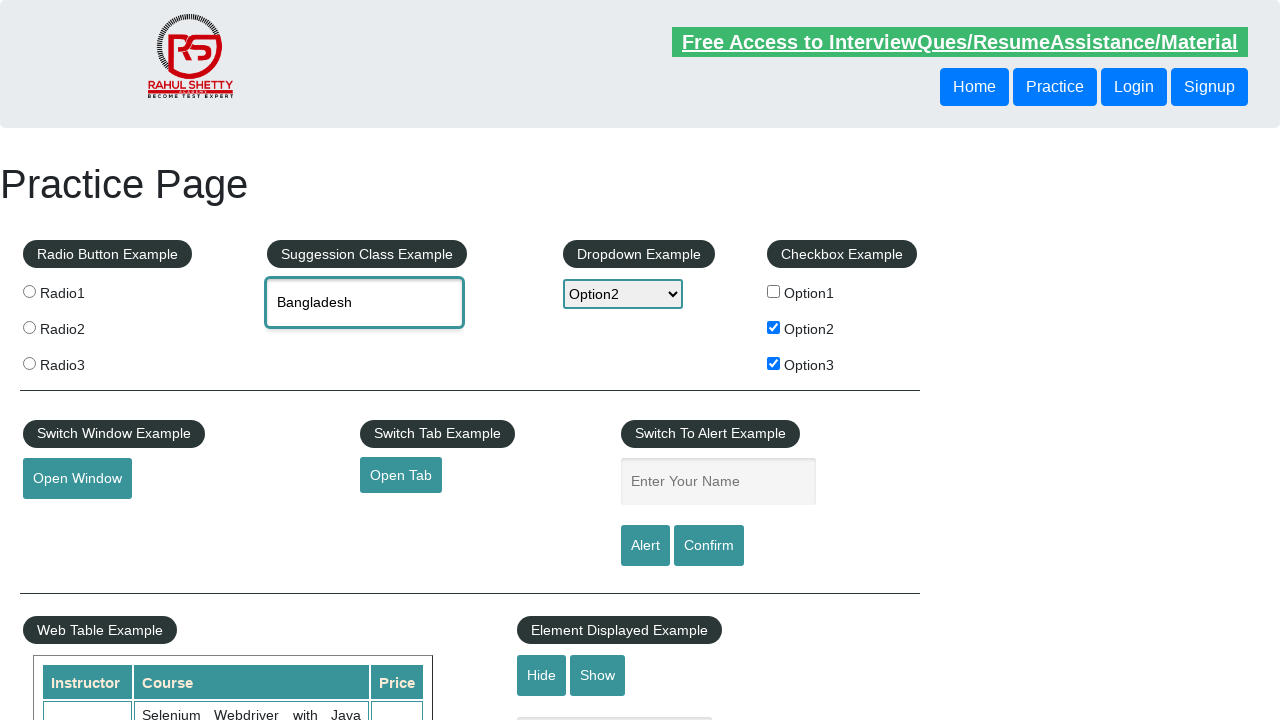

Clicked hide textbox button to hide the textbox at (542, 675) on #hide-textbox
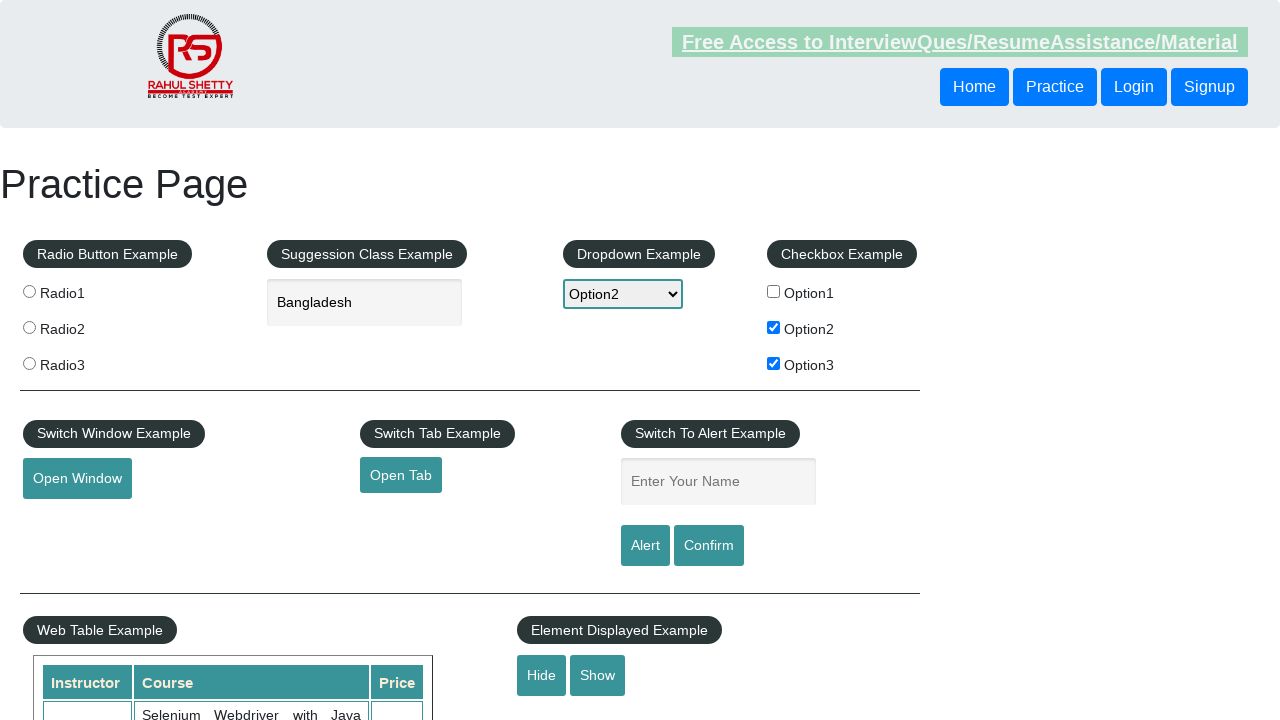

Clicked show textbox button to reveal the textbox at (598, 675) on #show-textbox
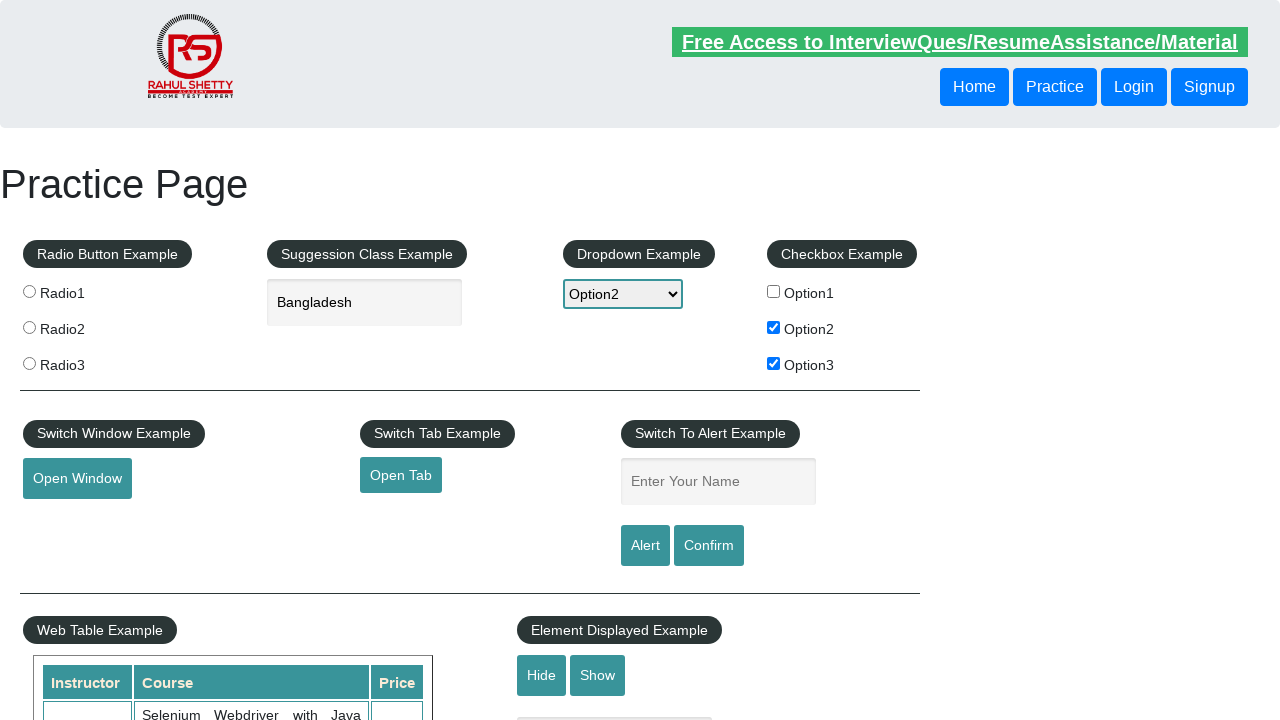

Checked radio button option 2 at (29, 327) on [value='radio2']
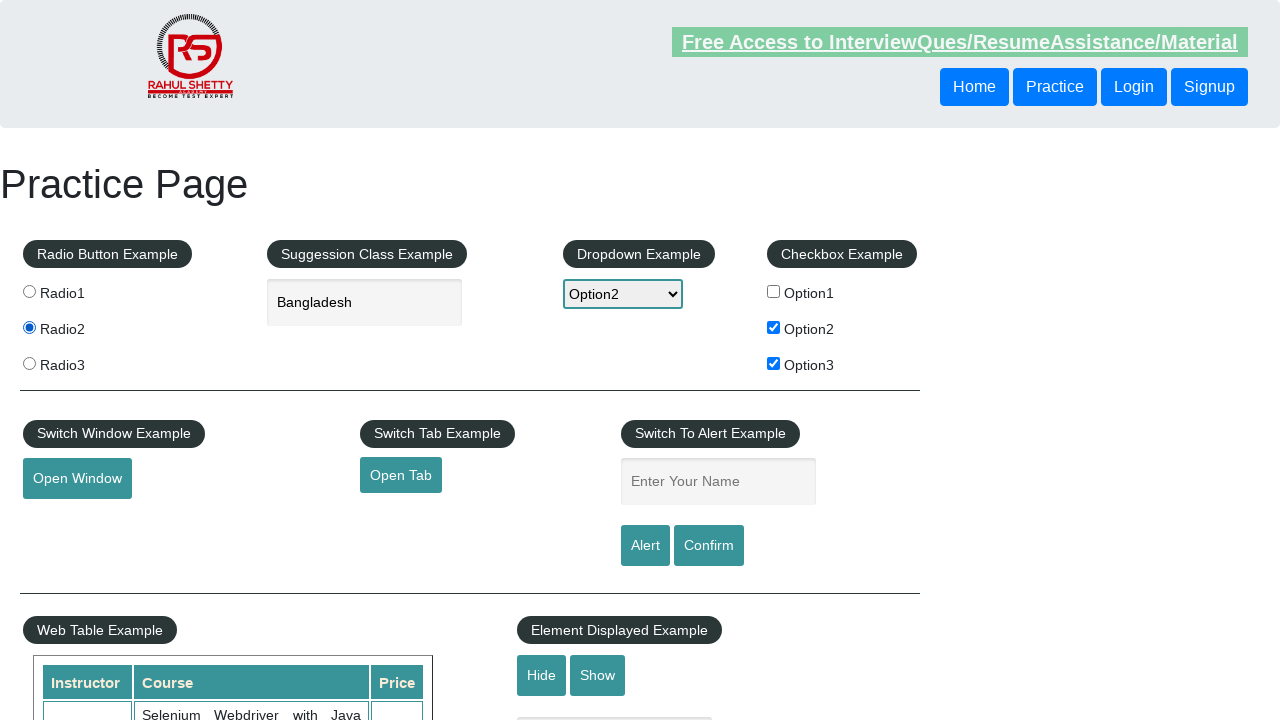

Set up dialog handler to accept alerts
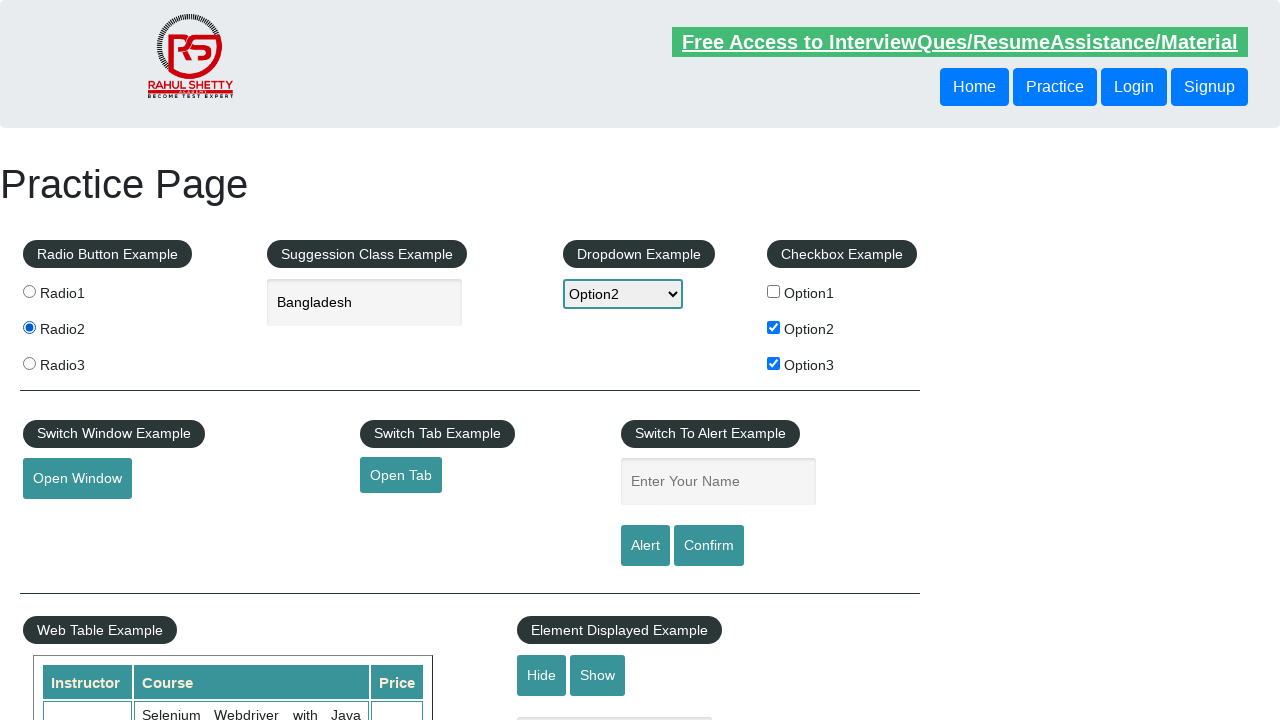

Clicked alert button and accepted the alert popup at (645, 546) on #alertbtn
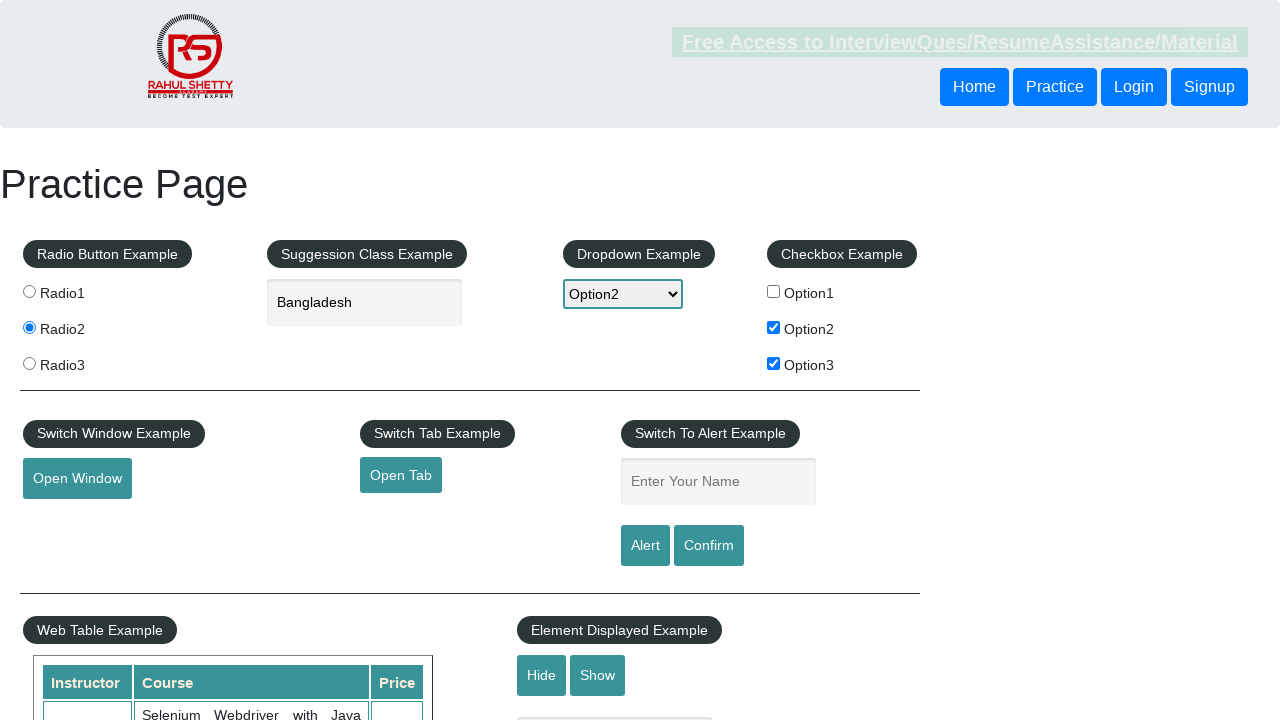

Clicked confirm button and accepted the confirm popup at (709, 546) on #confirmbtn
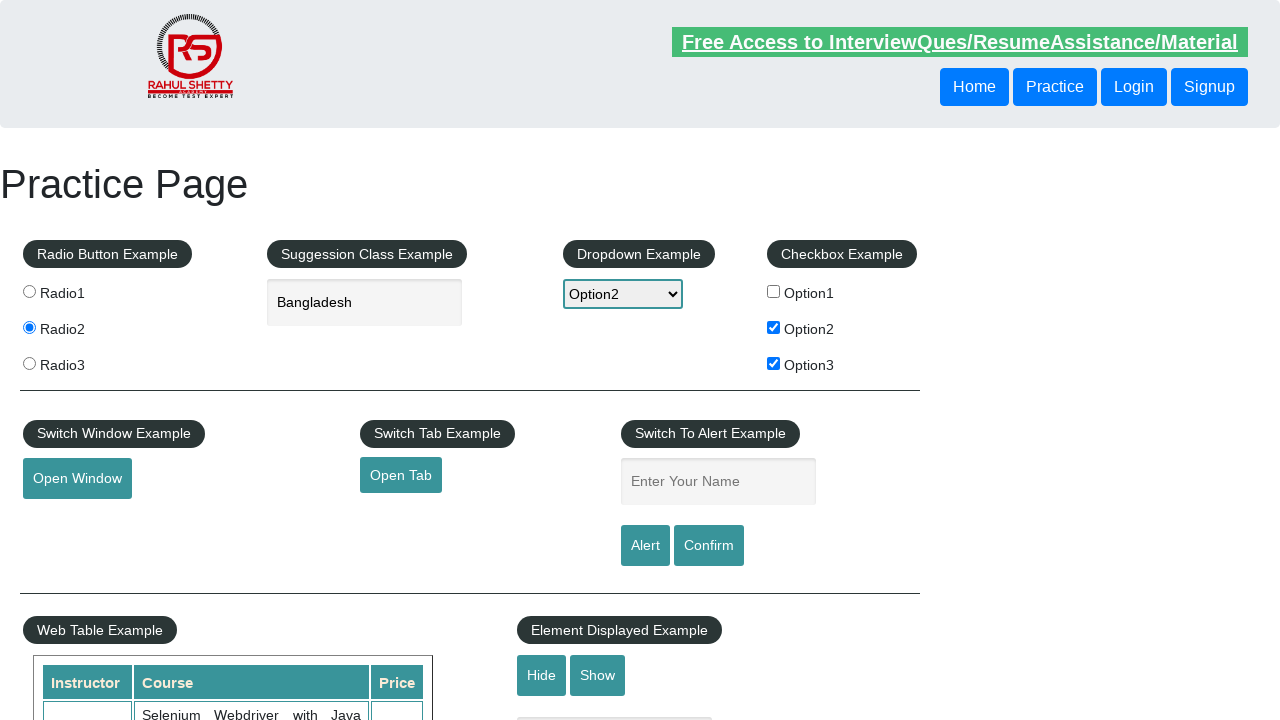

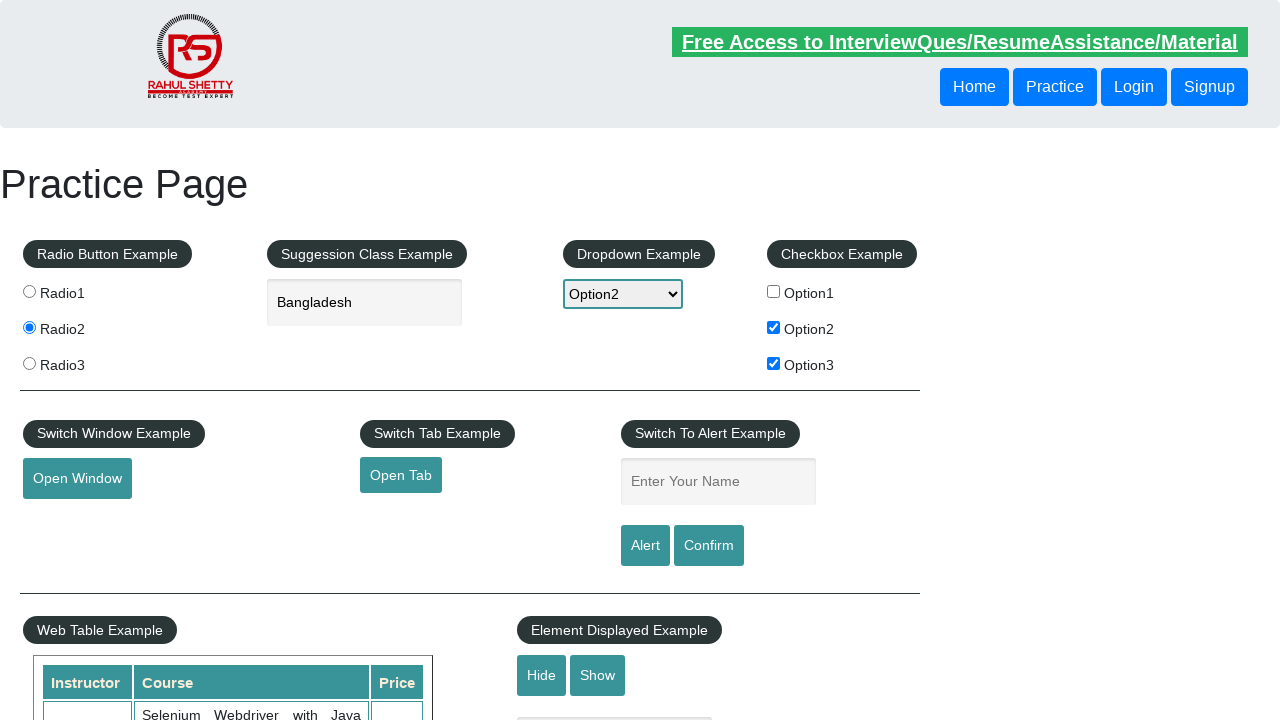